Selects Option 2 from a dropdown using value-based selection

Starting URL: https://the-internet.herokuapp.com/dropdown

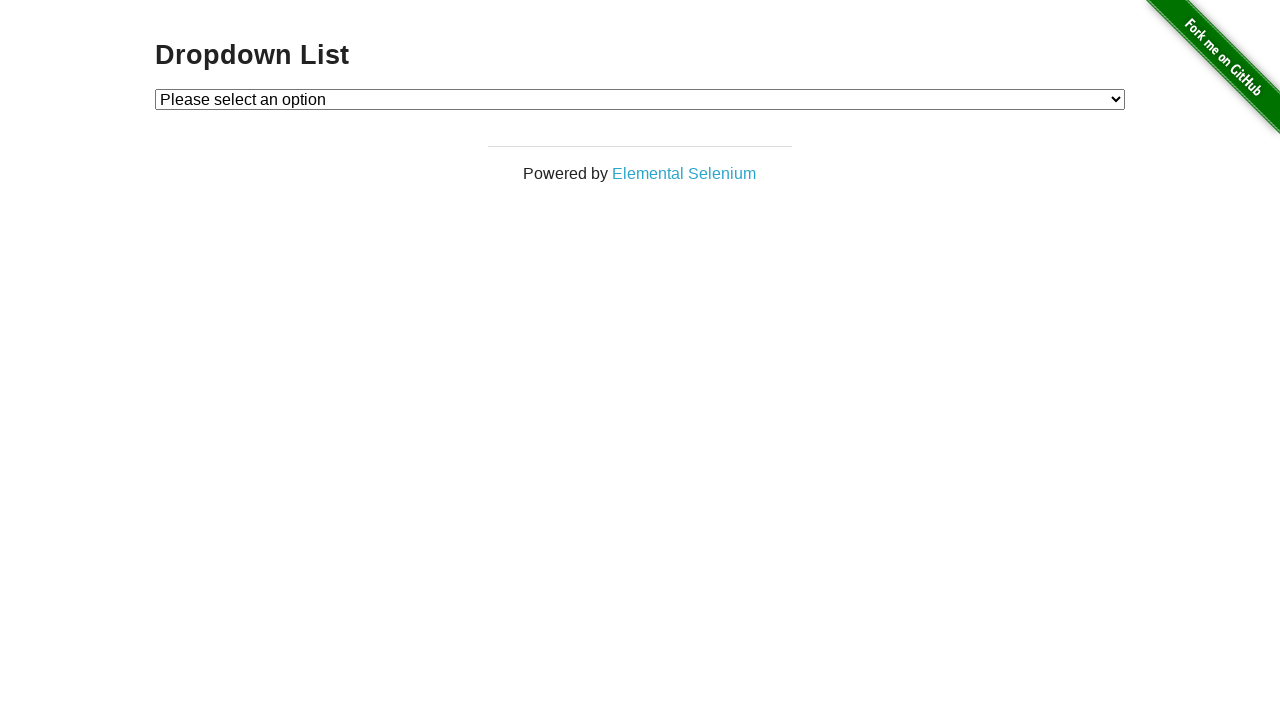

Navigated to dropdown page
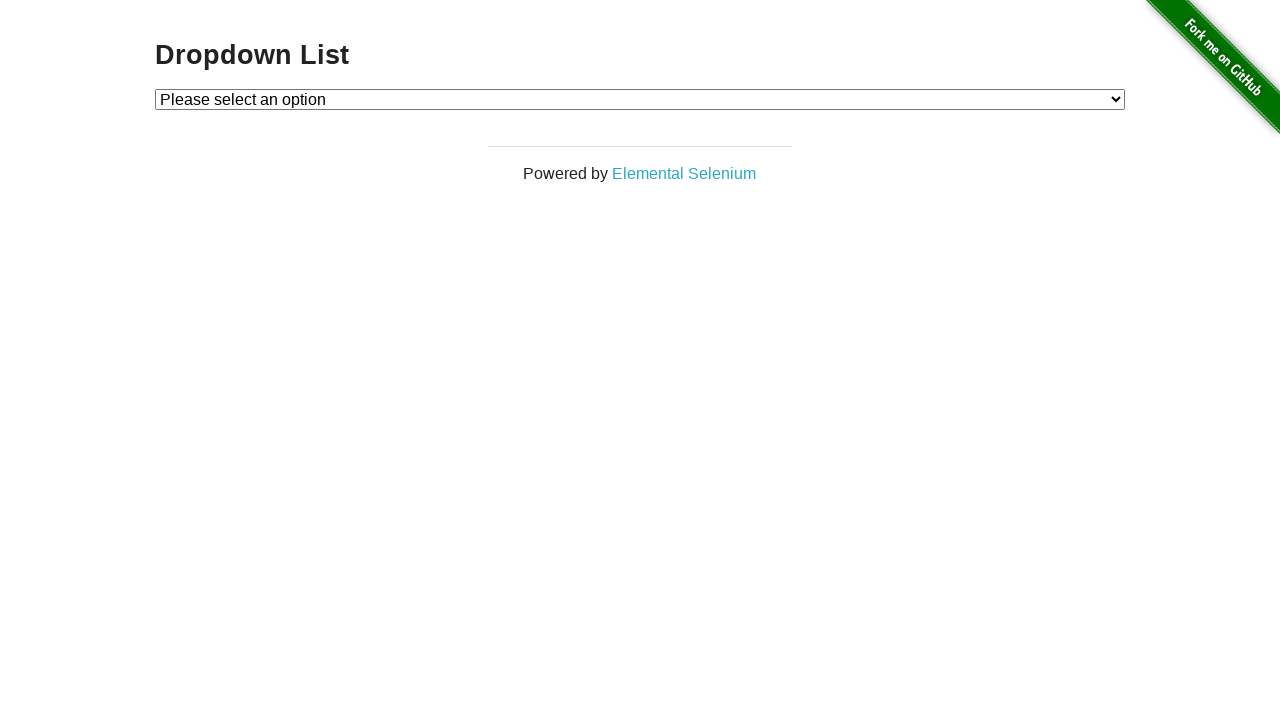

Located dropdown element
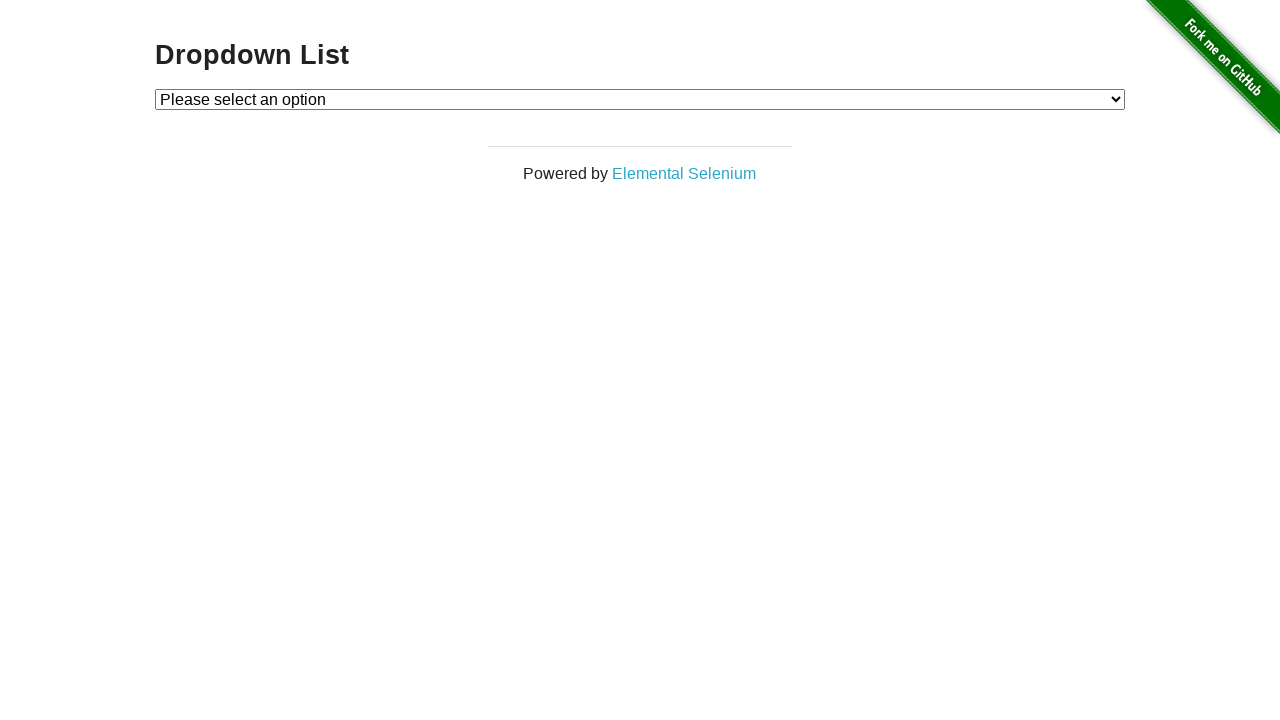

Selected Option 2 from dropdown using value-based selection on #dropdown
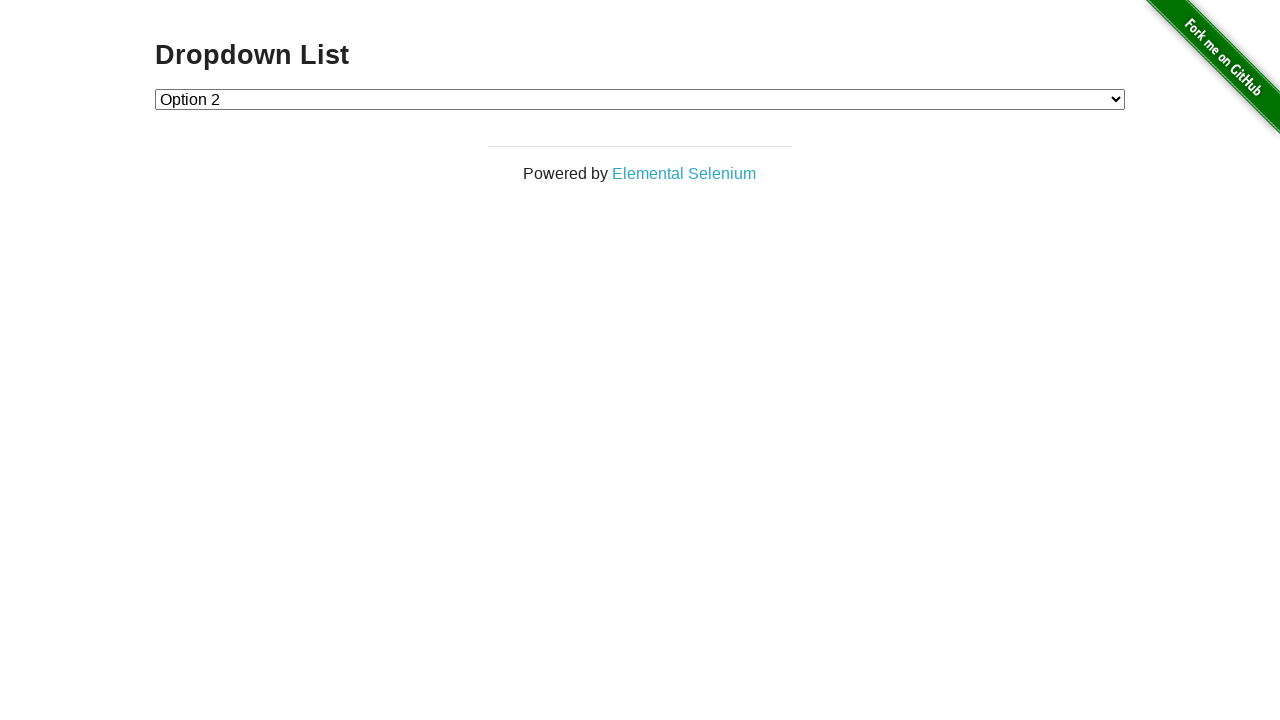

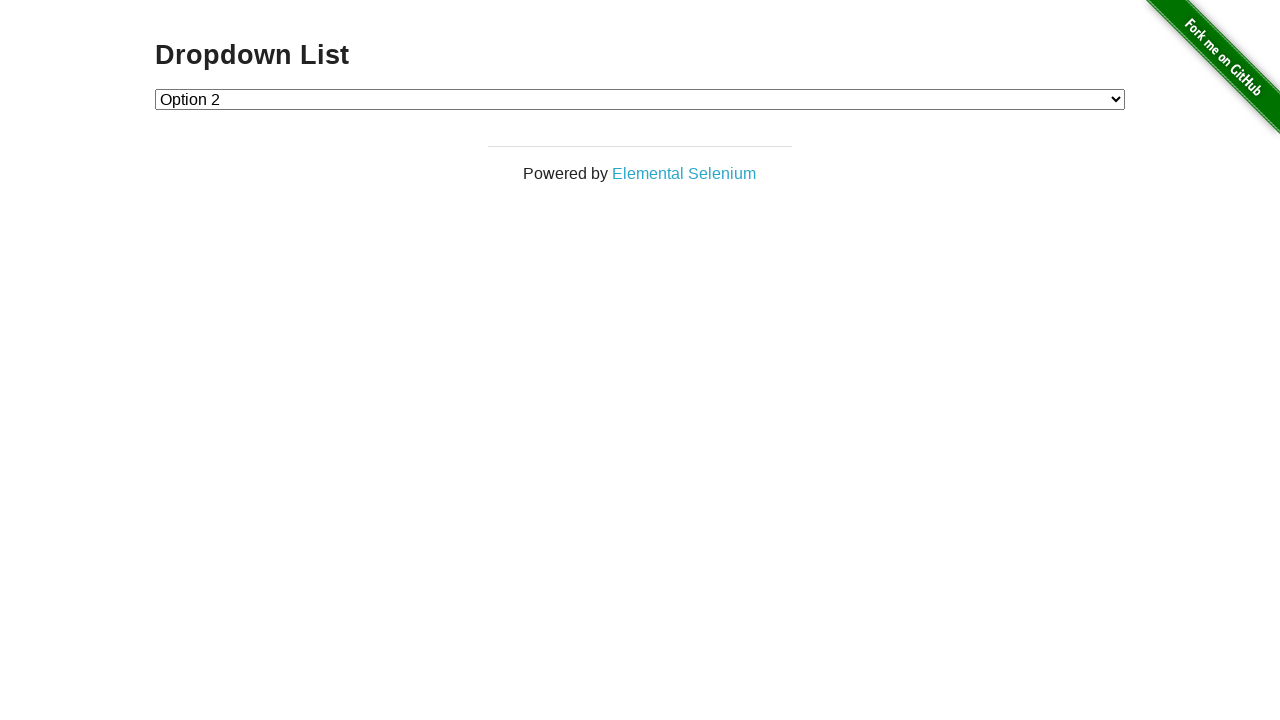